Tests the clear method functionality by entering text into a form input field and then clearing it

Starting URL: https://www.tutorialspoint.com/selenium/practice/selenium_automation_practice.php

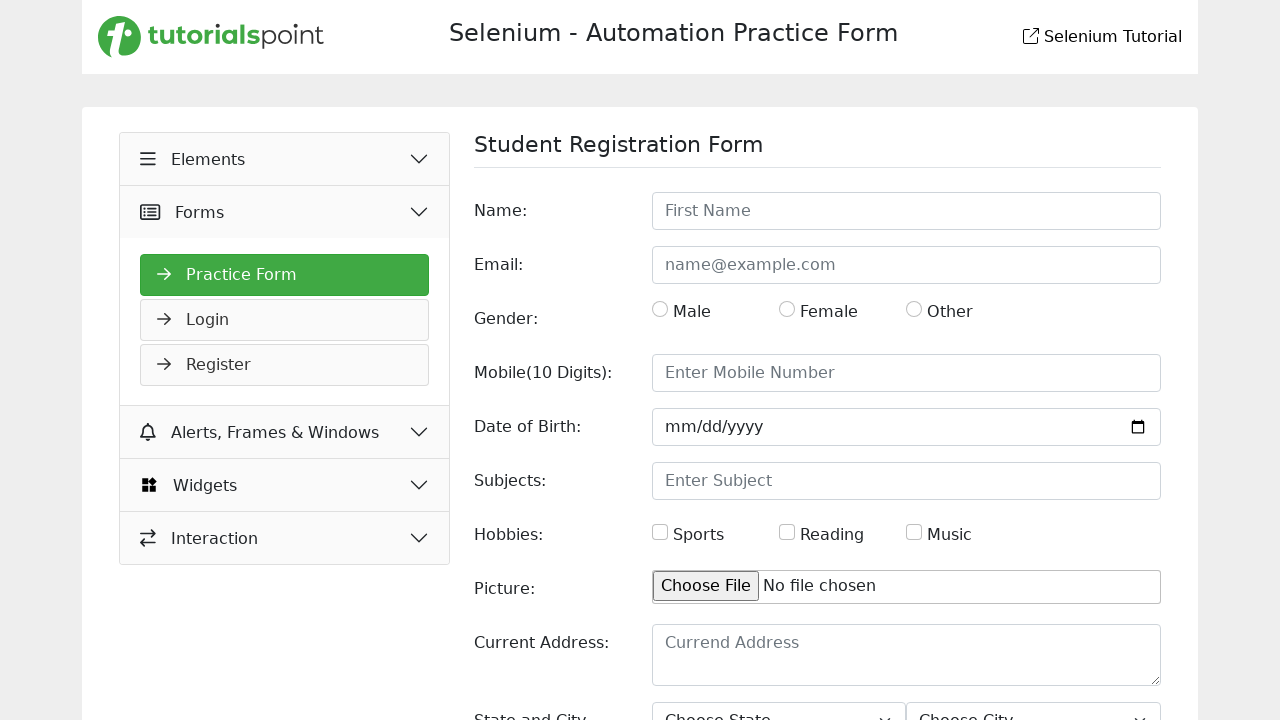

Entered text 'Dabarjun Mazumdar' into form input field on input.form-control
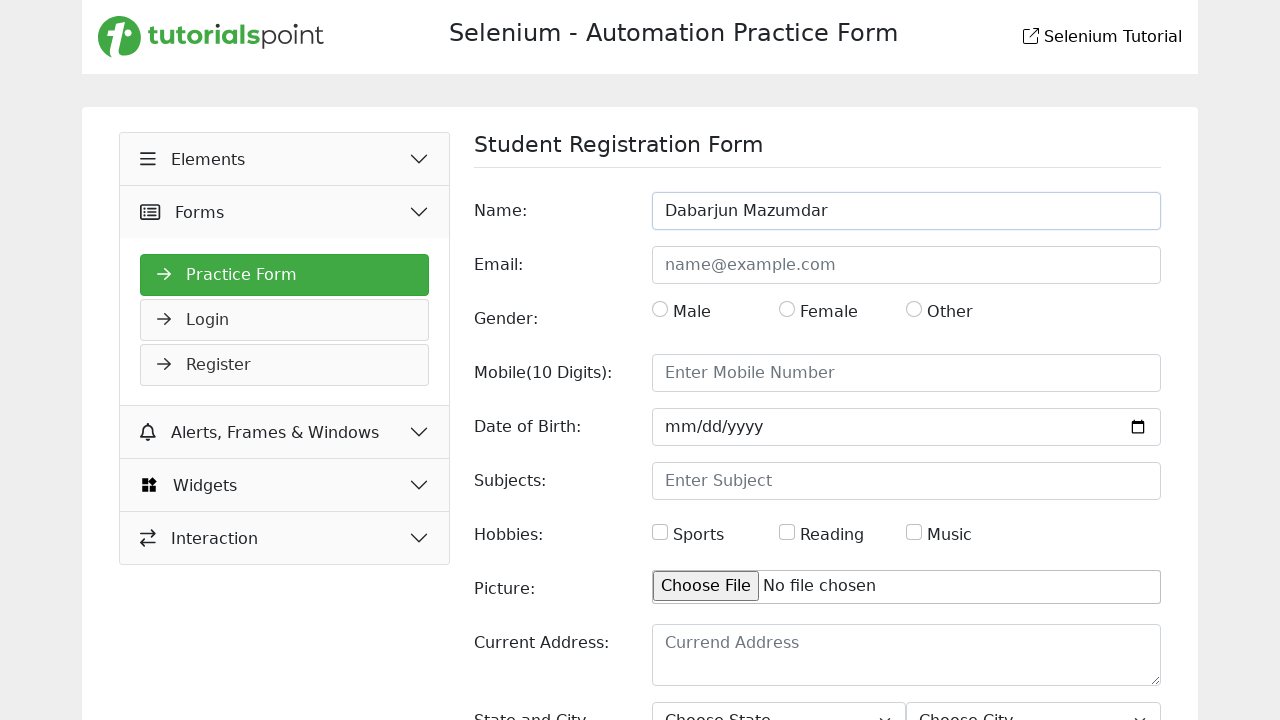

Cleared the form input field on input.form-control
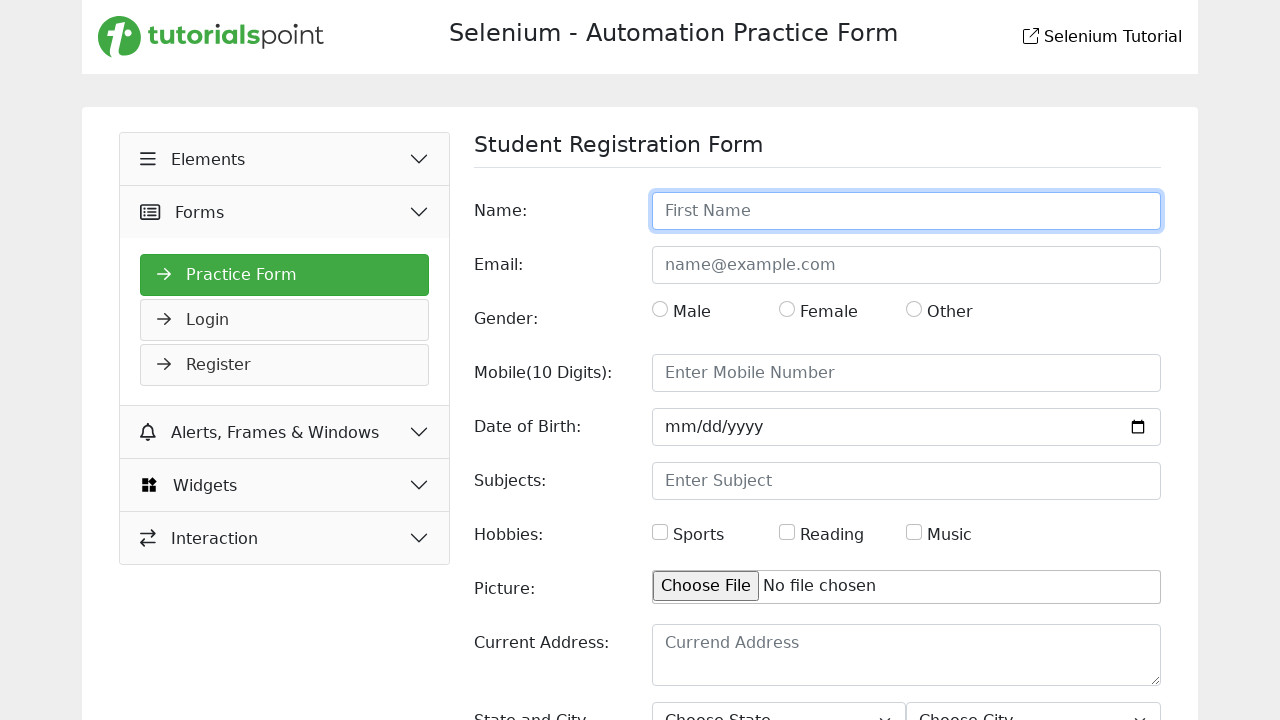

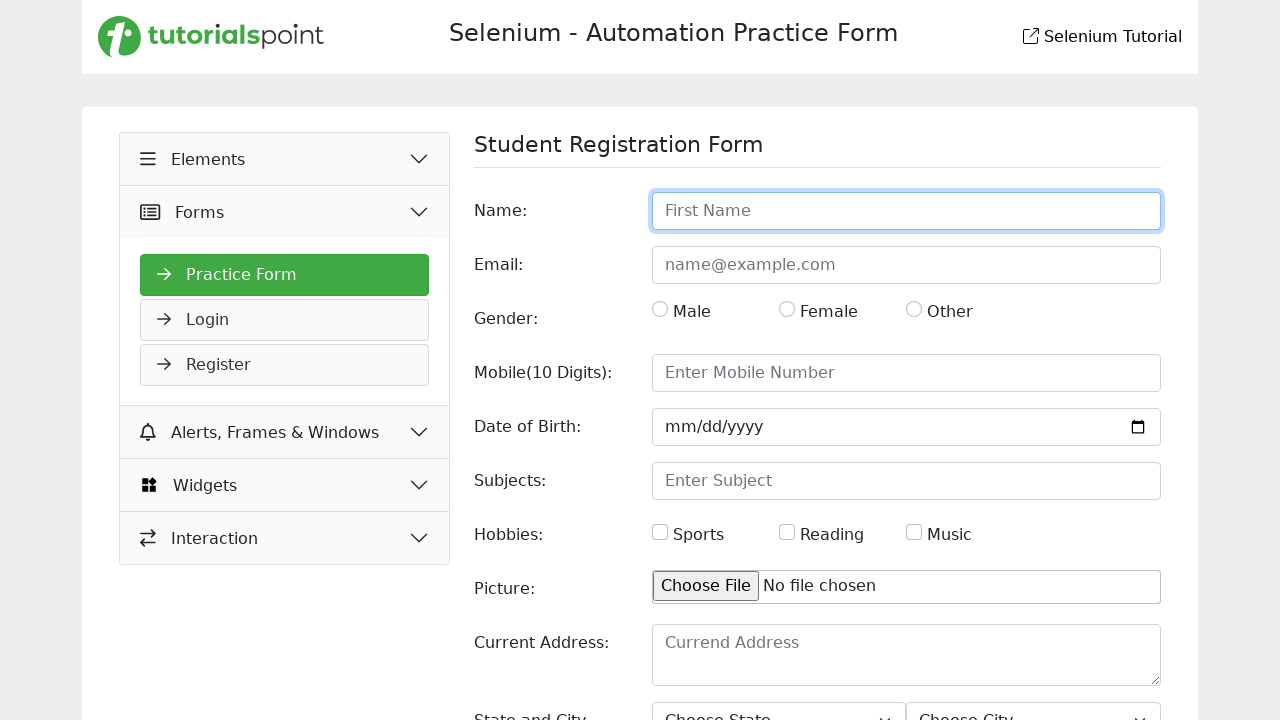